Tests right-click context menu functionality by performing a right-click action on a designated element

Starting URL: https://swisnl.github.io/jQuery-contextMenu/demo.html

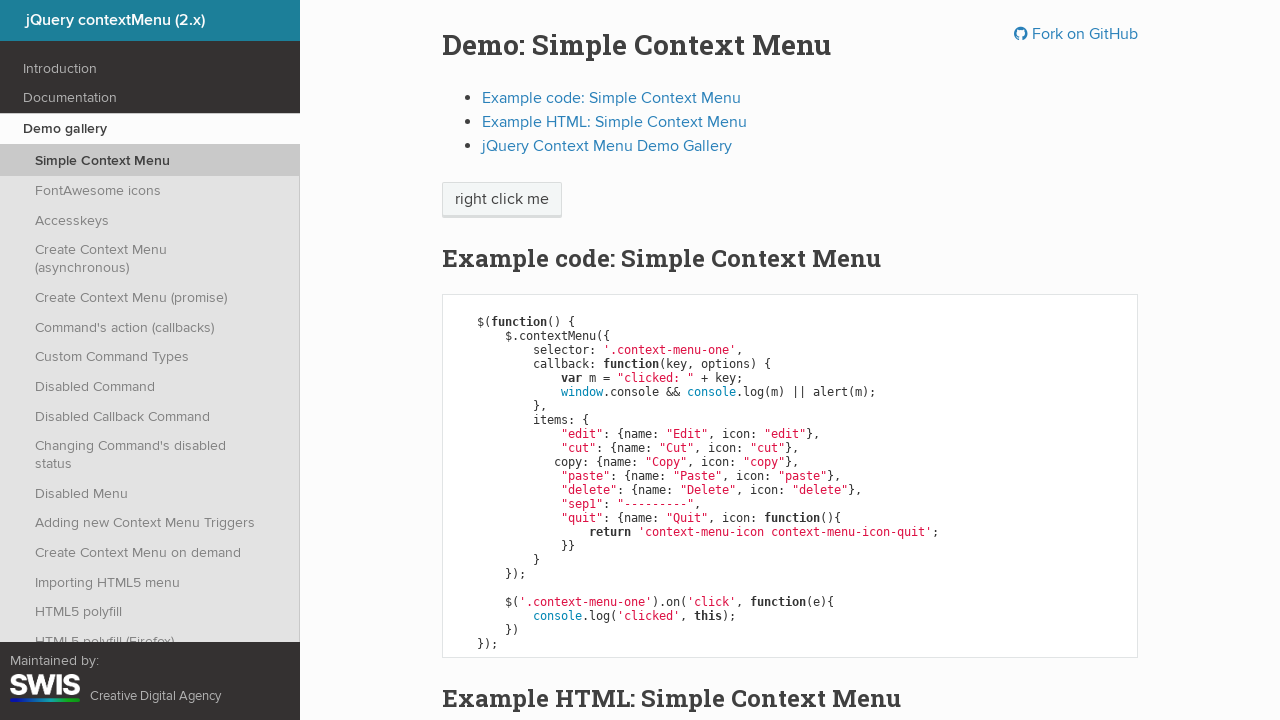

Located the 'right click me' element
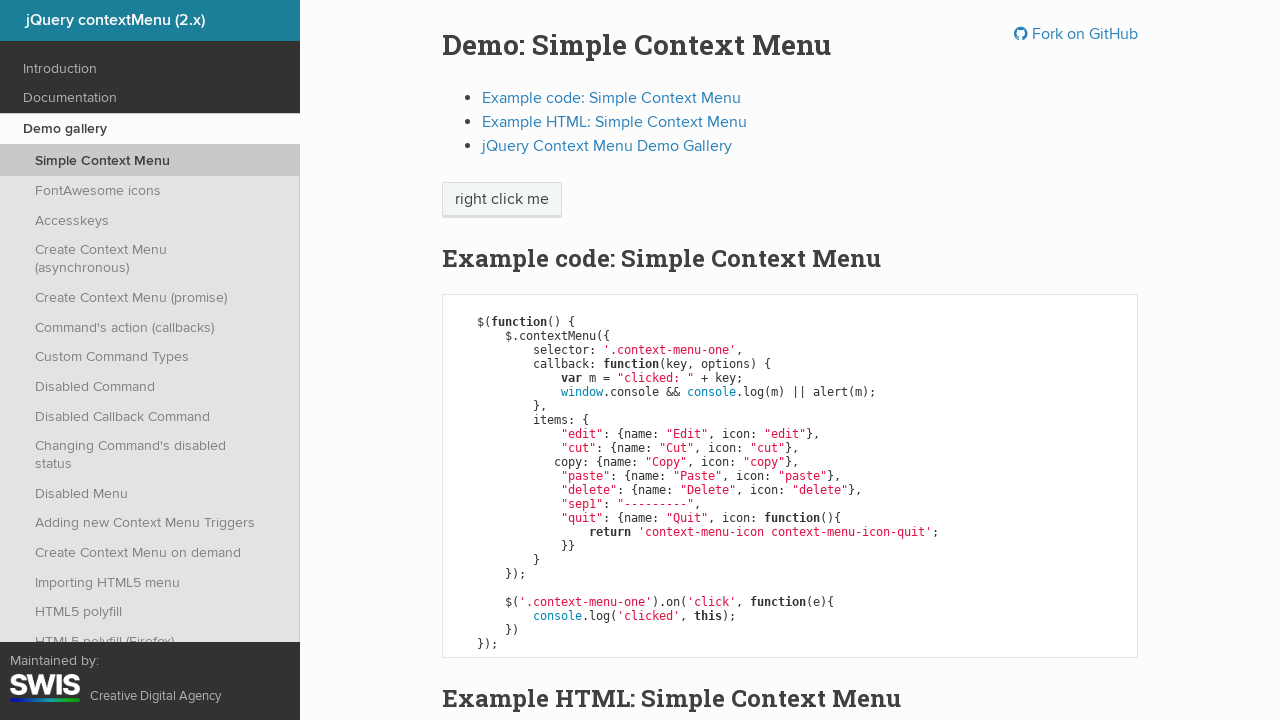

Performed right-click action on the element to open context menu at (502, 200) on xpath=//span[text()='right click me']
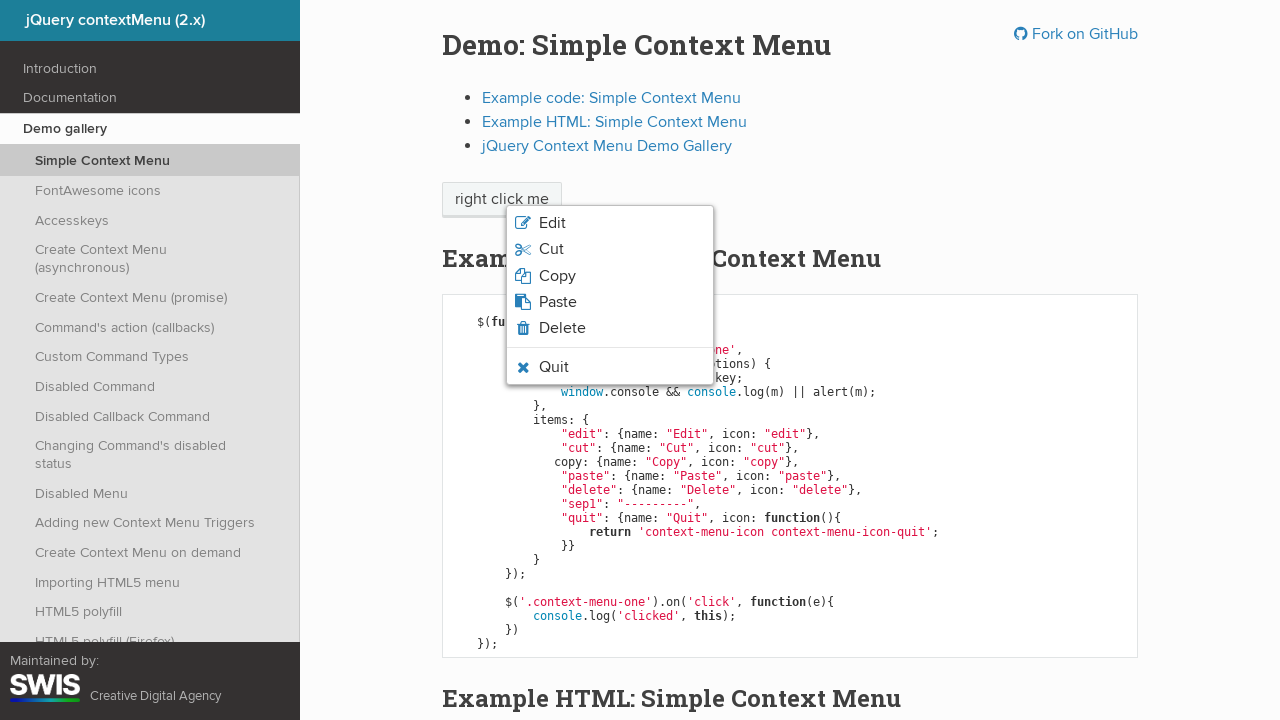

Waited 2 seconds for context menu to appear
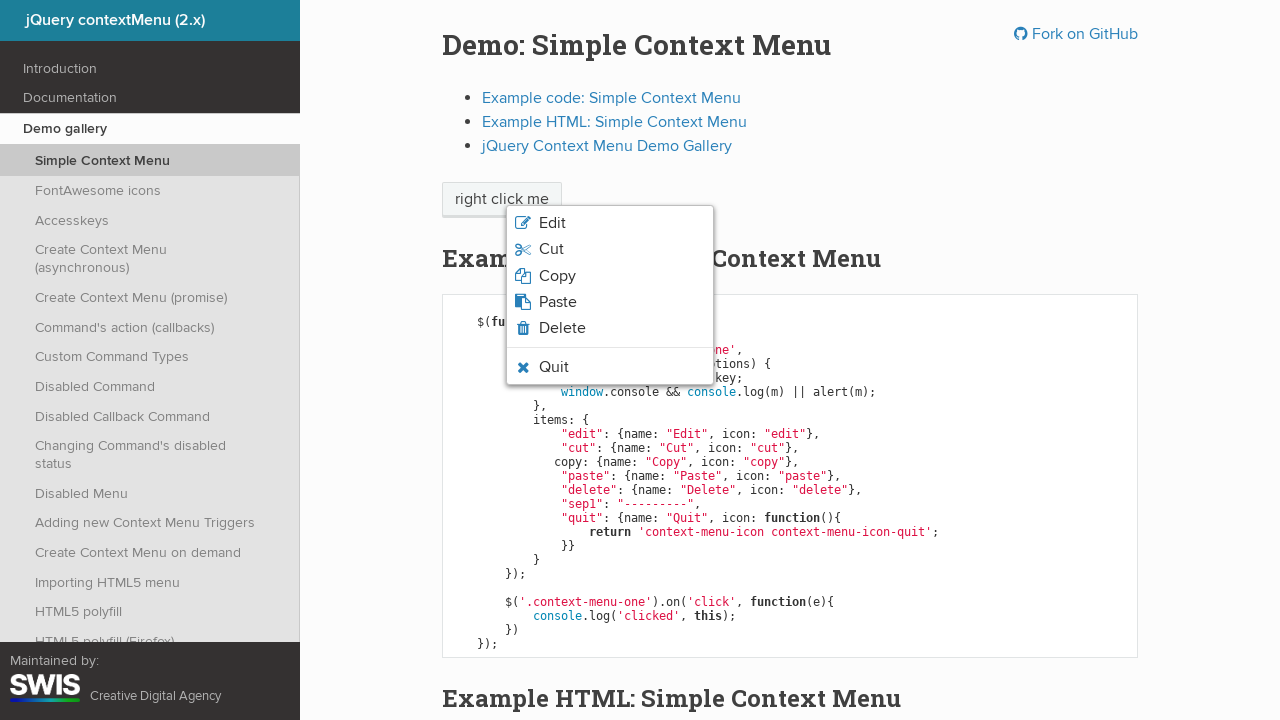

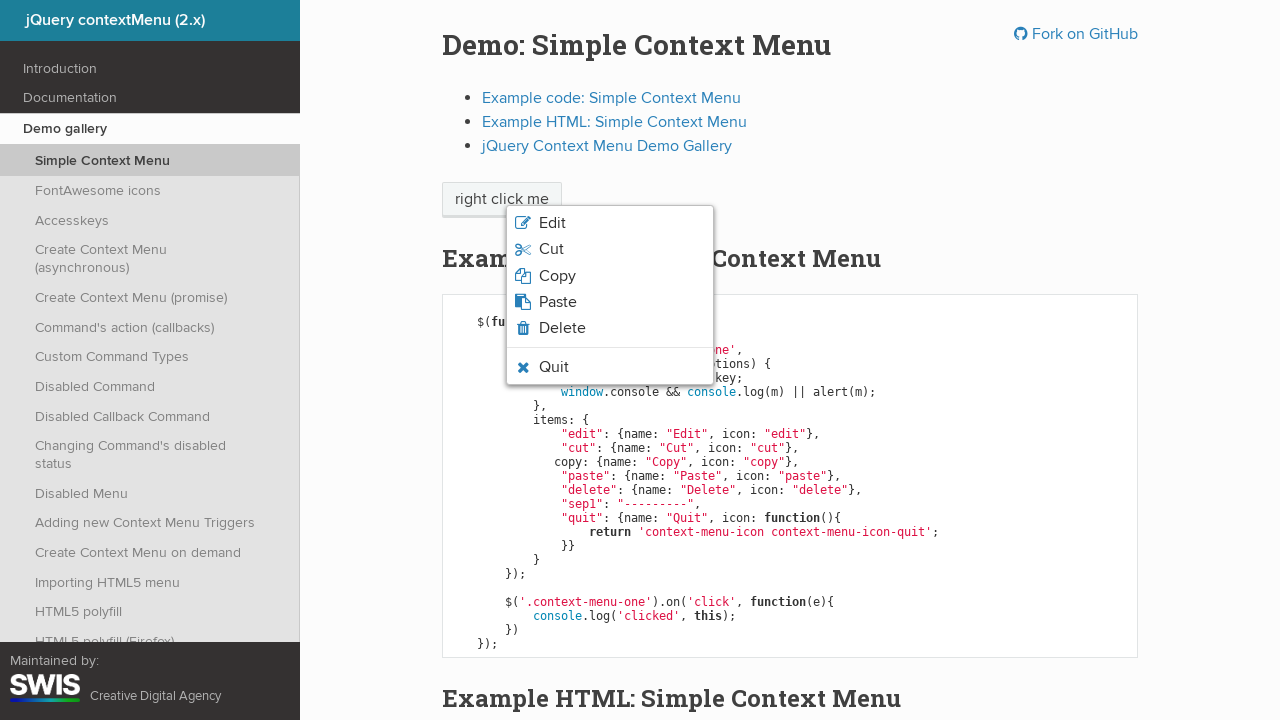